Tests the Add/Remove Elements functionality by clicking the Add Element button multiple times to create delete buttons, then verifying the buttons were added.

Starting URL: http://the-internet.herokuapp.com/add_remove_elements/

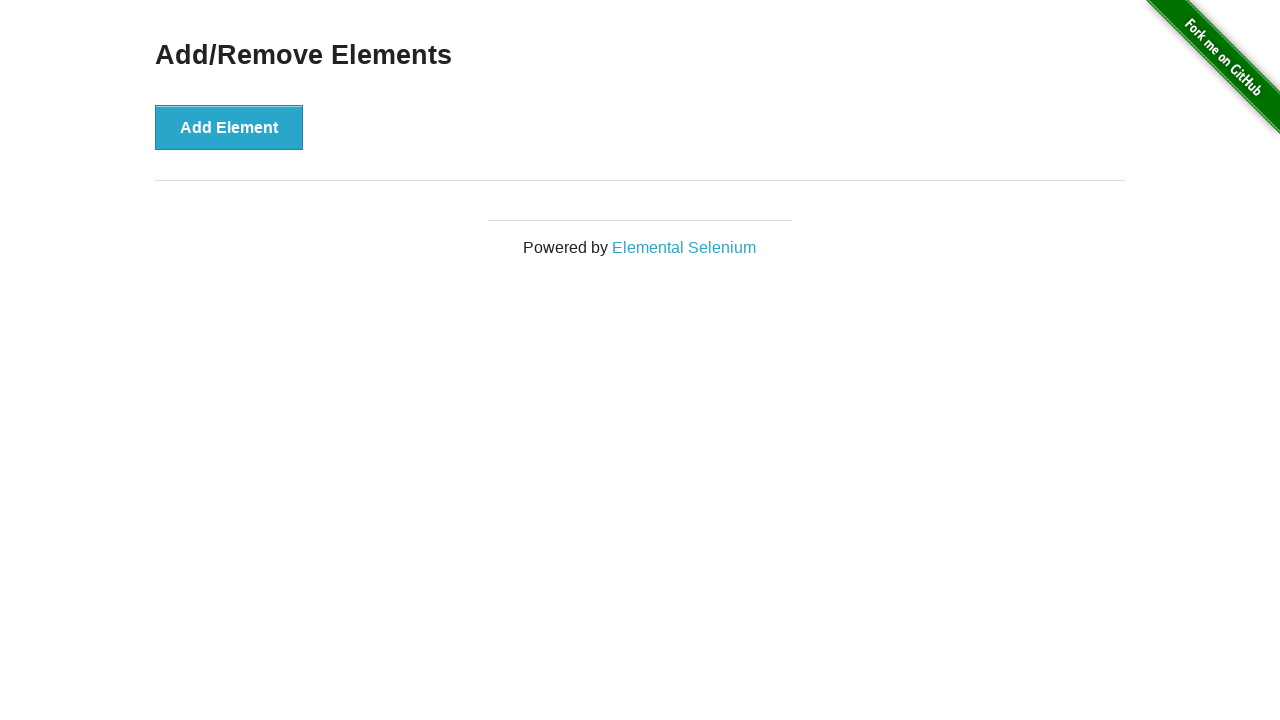

Clicked the Add Element button to create first delete button at (229, 127) on button
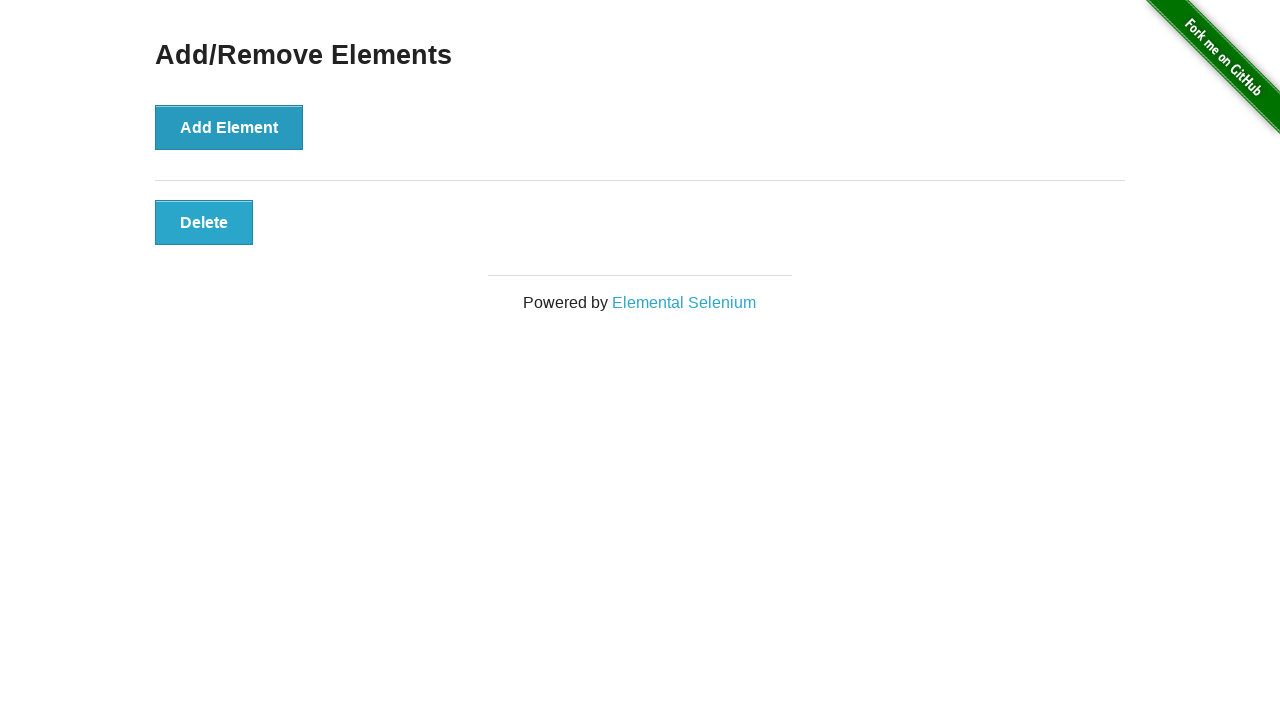

First delete button appeared on the page
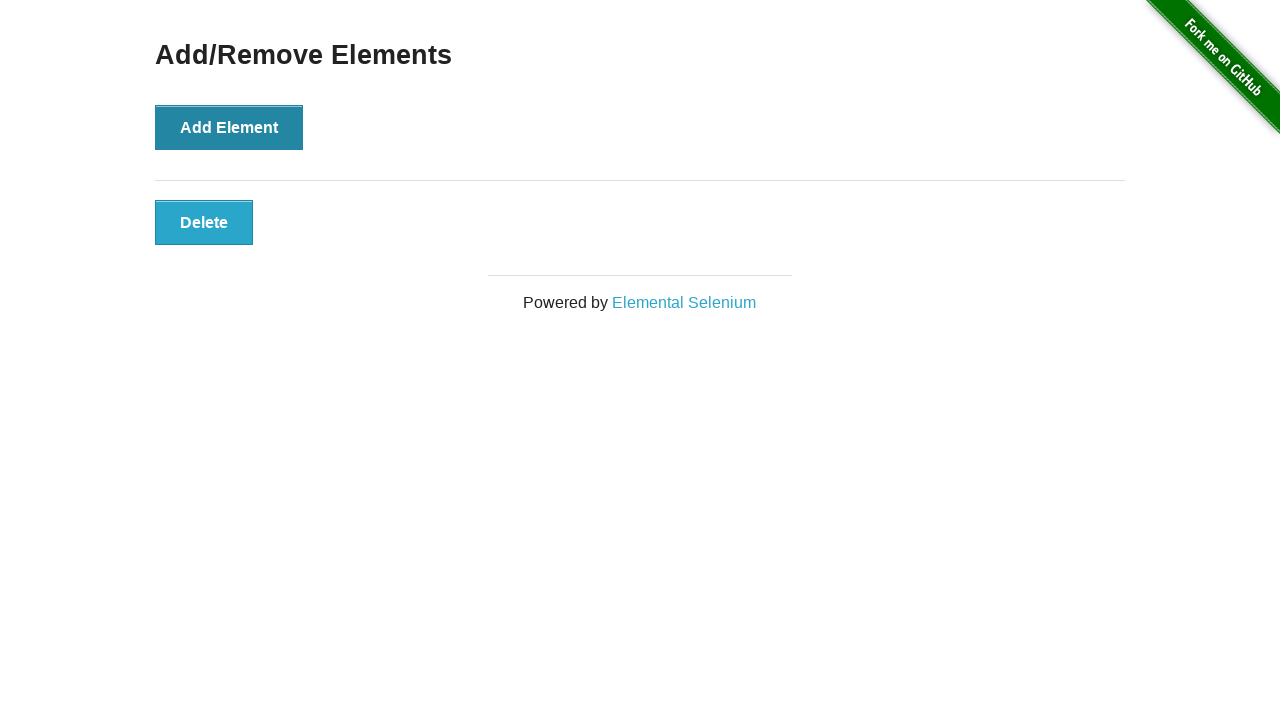

Clicked the Add Element button a second time at (229, 127) on button:has-text('Add Element')
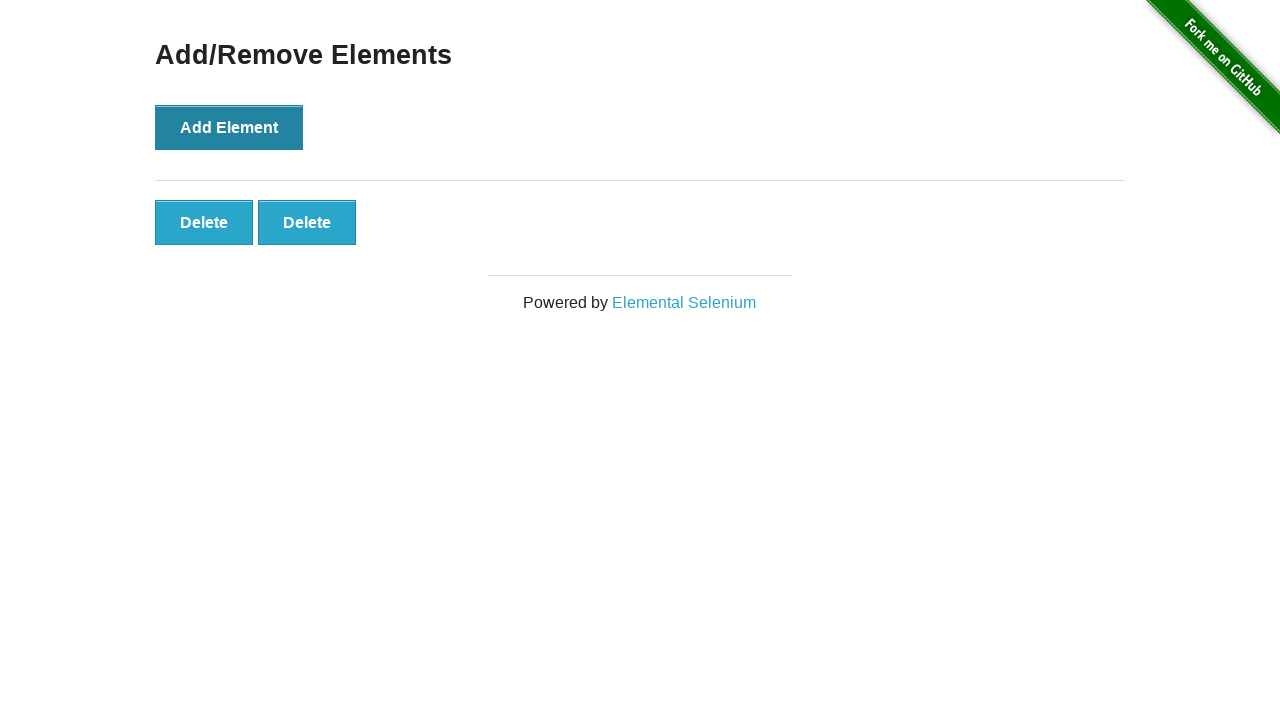

Clicked the Add Element button a third time at (229, 127) on button:has-text('Add Element')
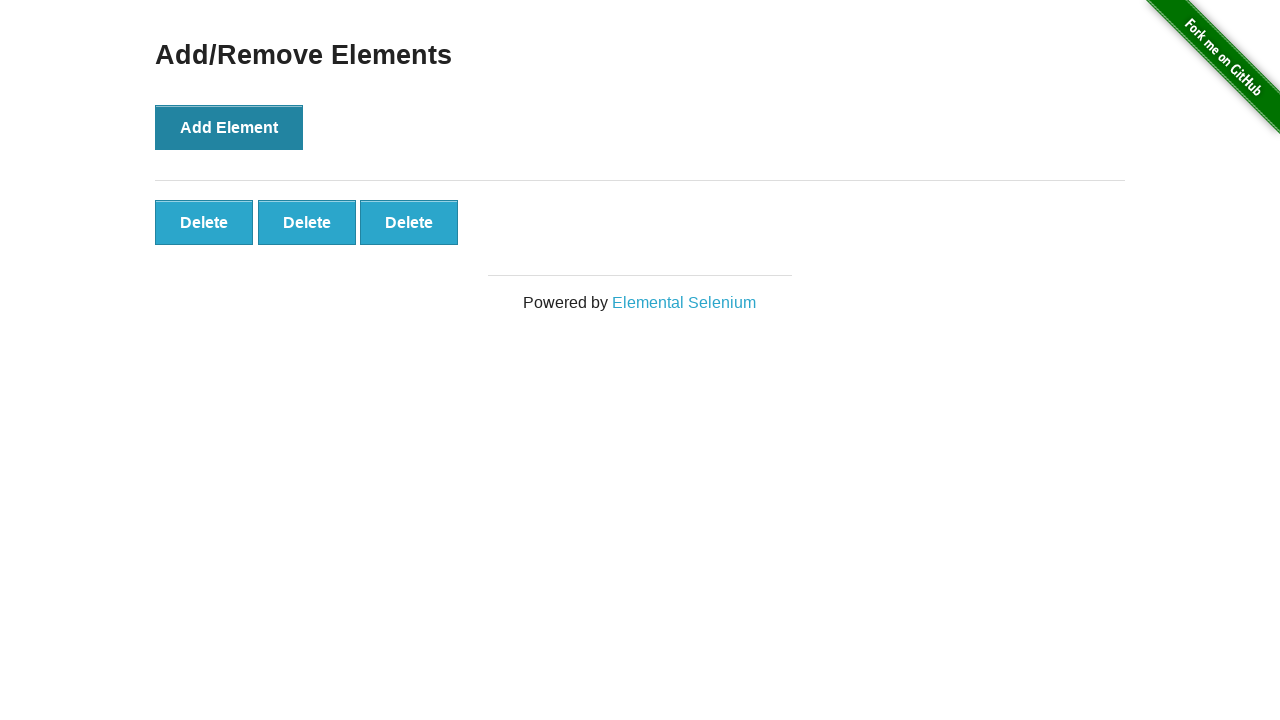

Verified that multiple delete buttons are present on the page
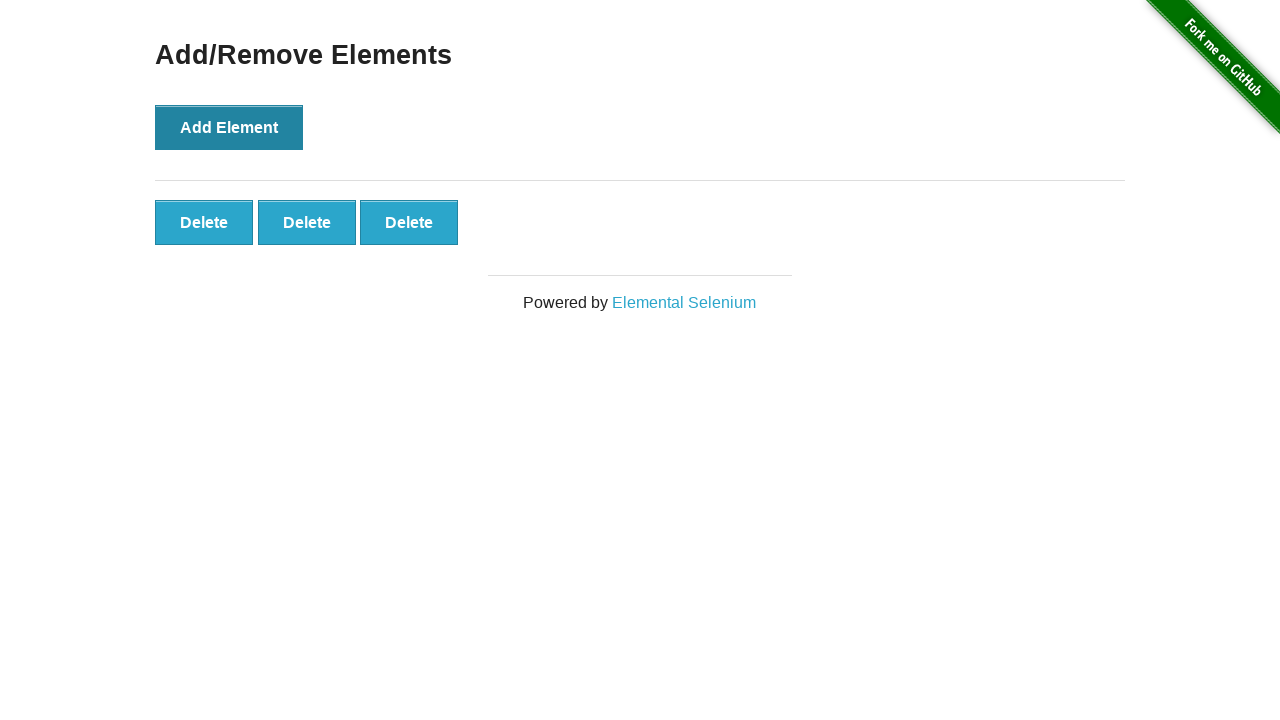

Clicked the first delete button to remove an element at (204, 222) on .added-manually >> nth=0
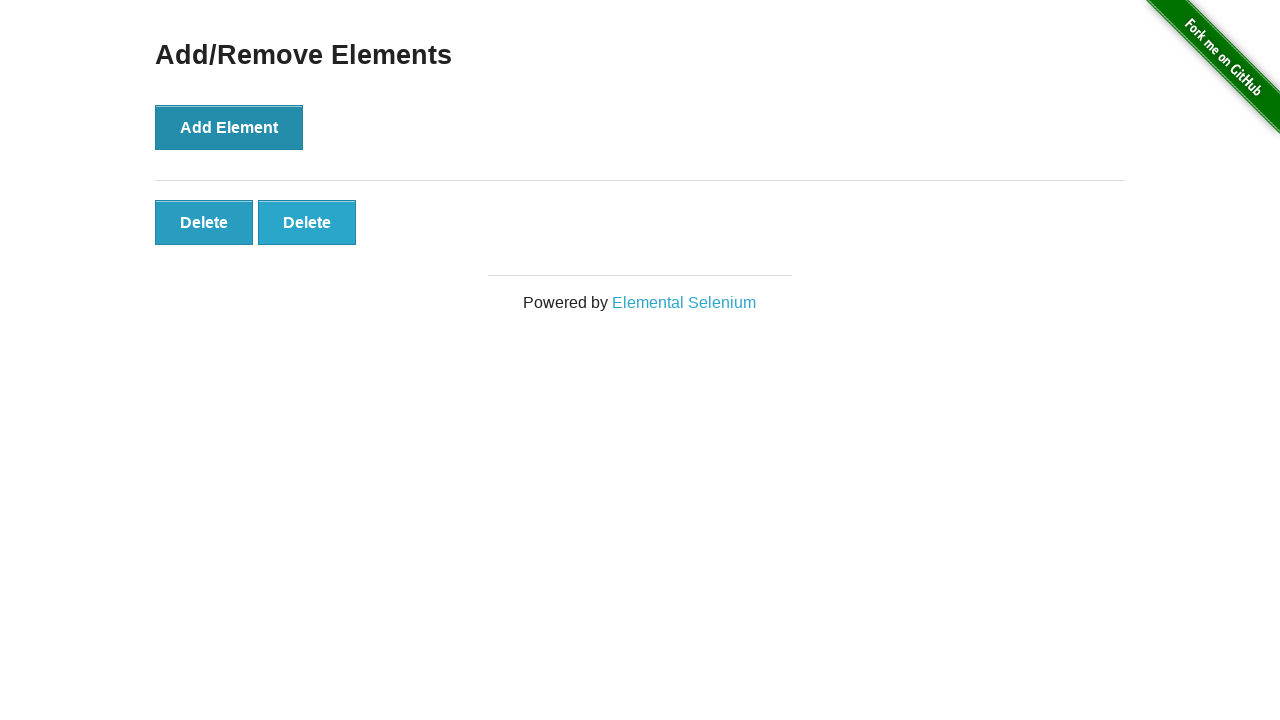

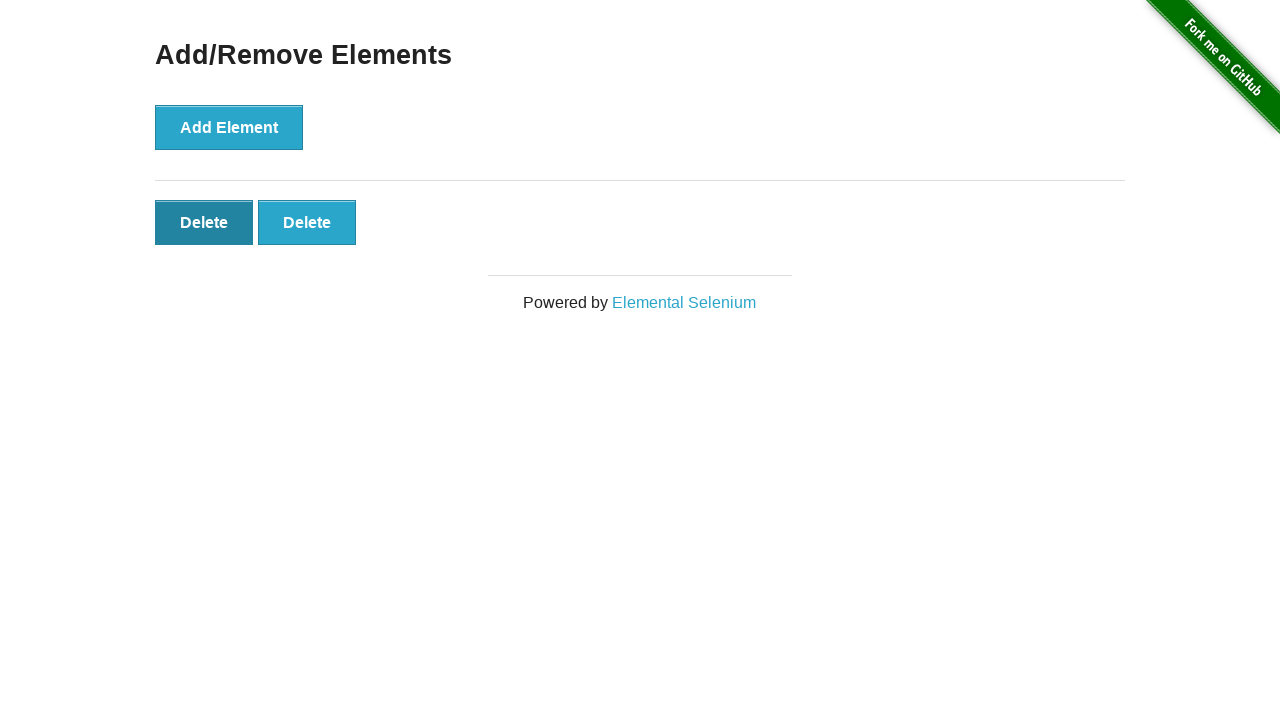